Tests that the Clear completed button is hidden when there are no completed items

Starting URL: https://demo.playwright.dev/todomvc

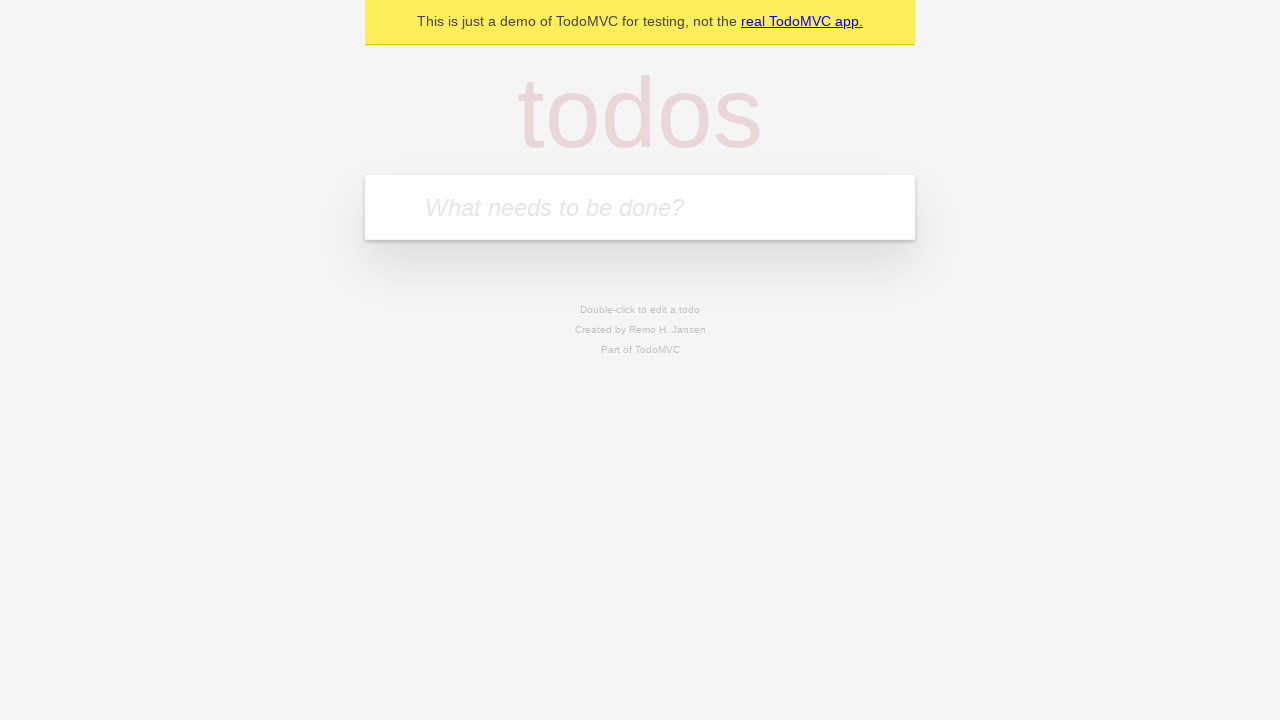

Filled input field with first todo 'buy some cheese' on internal:attr=[placeholder="What needs to be done?"i]
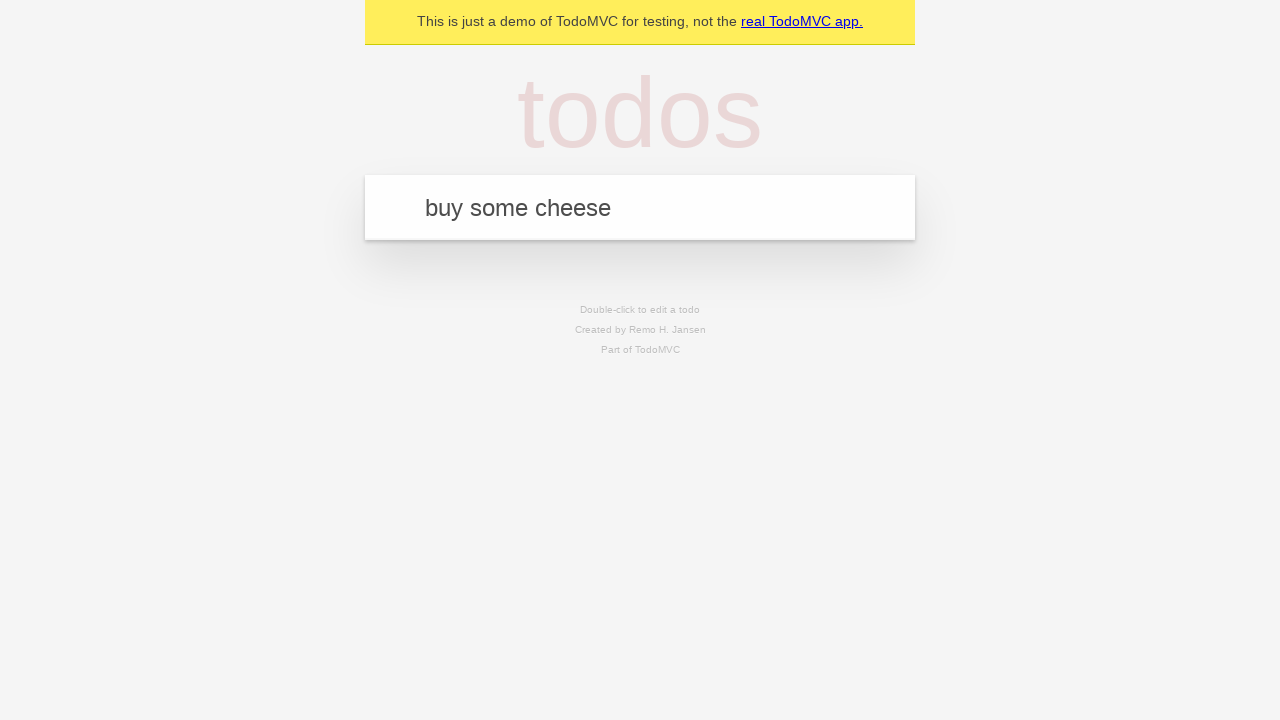

Pressed Enter to create first todo on internal:attr=[placeholder="What needs to be done?"i]
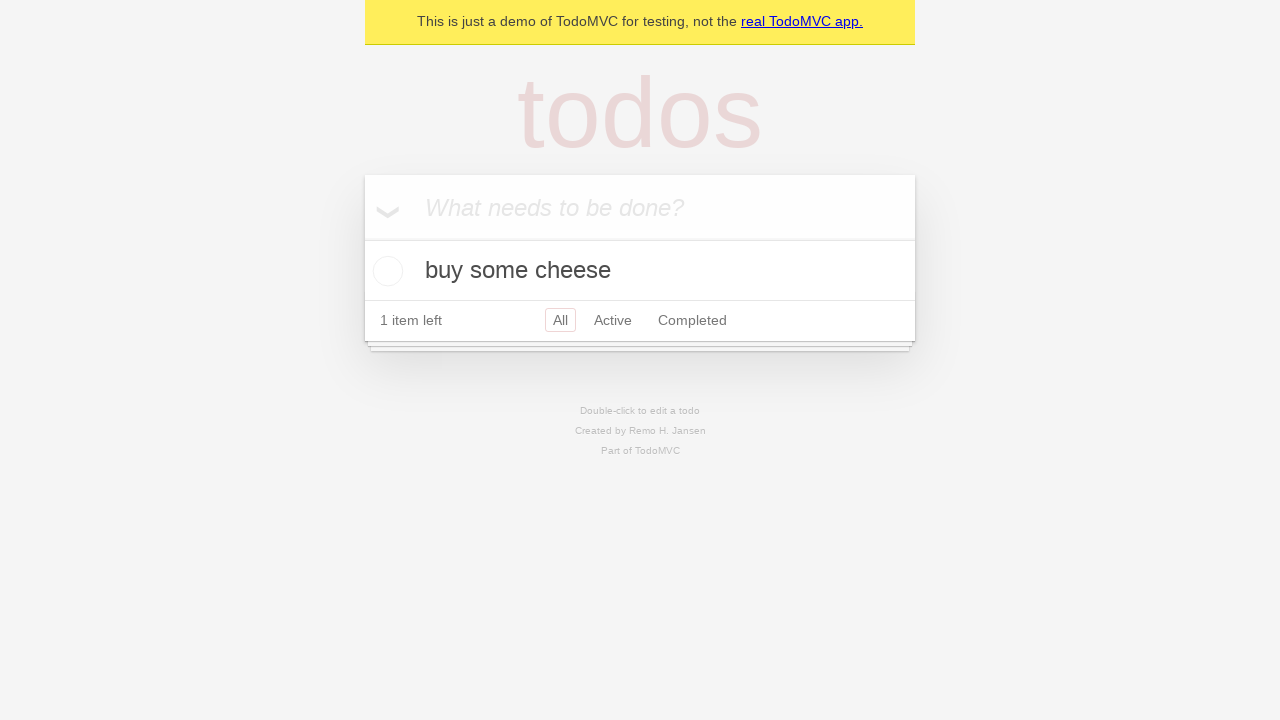

Filled input field with second todo 'feed the cat' on internal:attr=[placeholder="What needs to be done?"i]
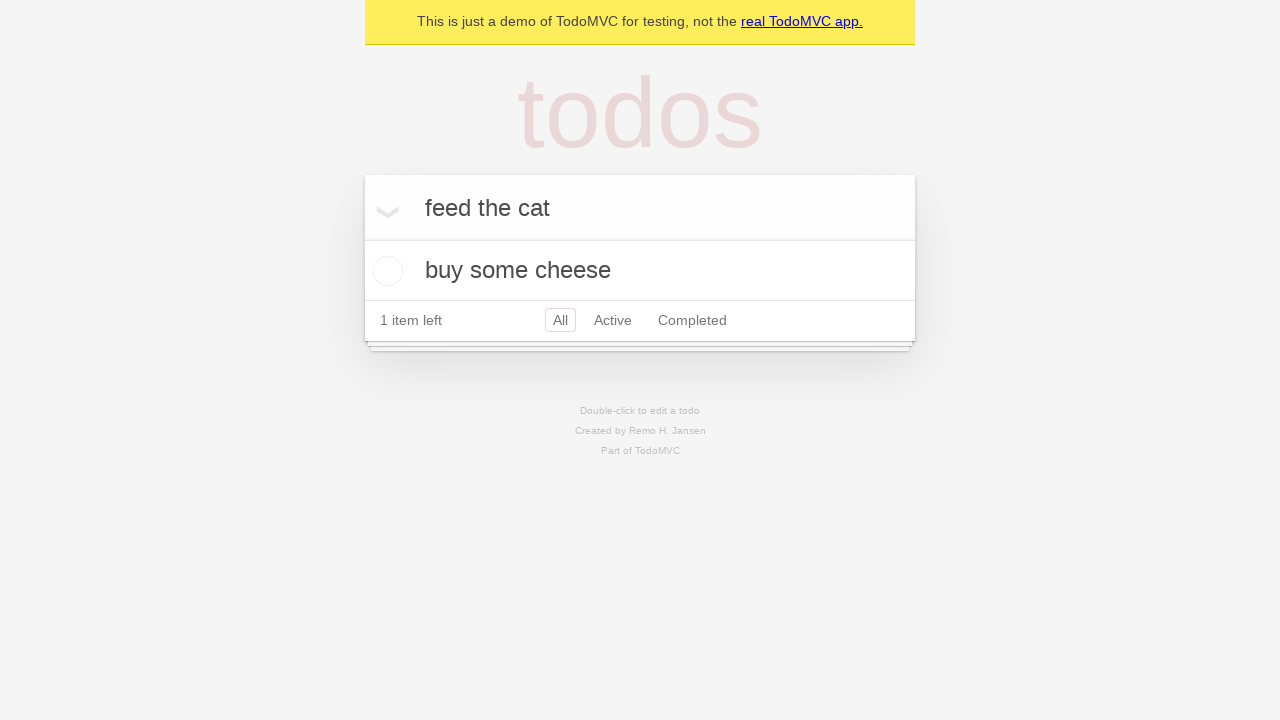

Pressed Enter to create second todo on internal:attr=[placeholder="What needs to be done?"i]
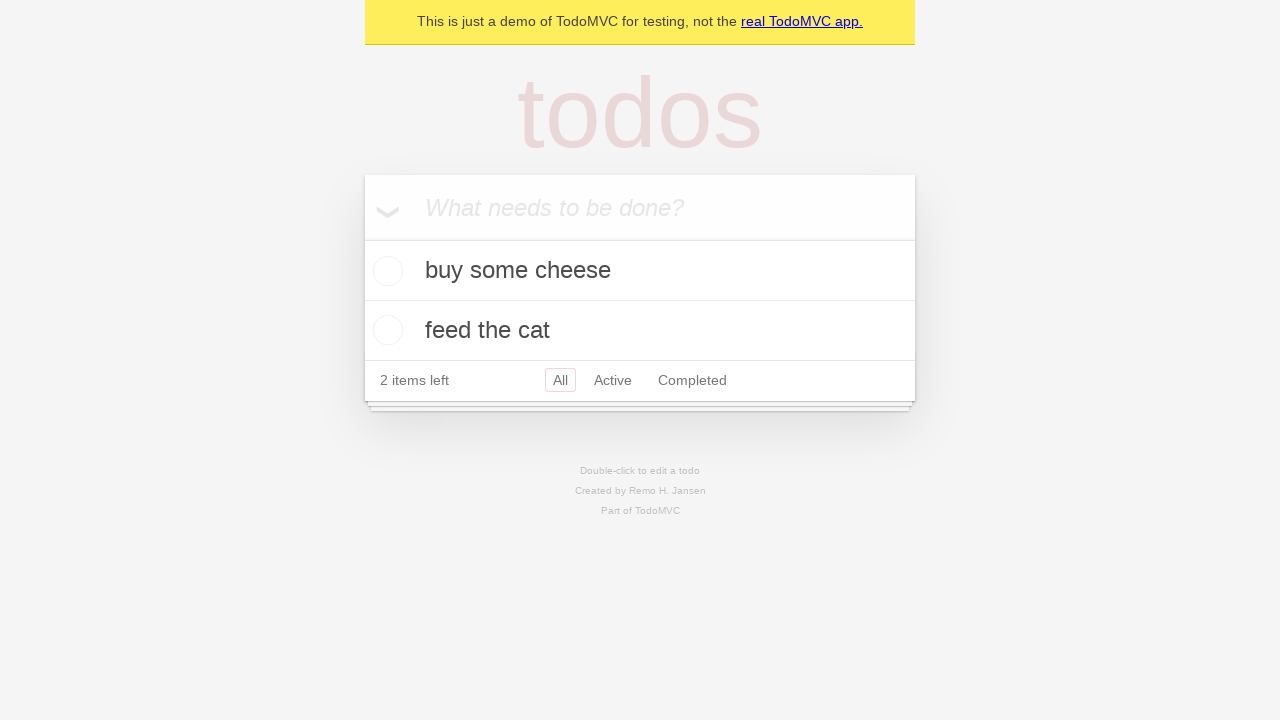

Filled input field with third todo 'book a doctors appointment' on internal:attr=[placeholder="What needs to be done?"i]
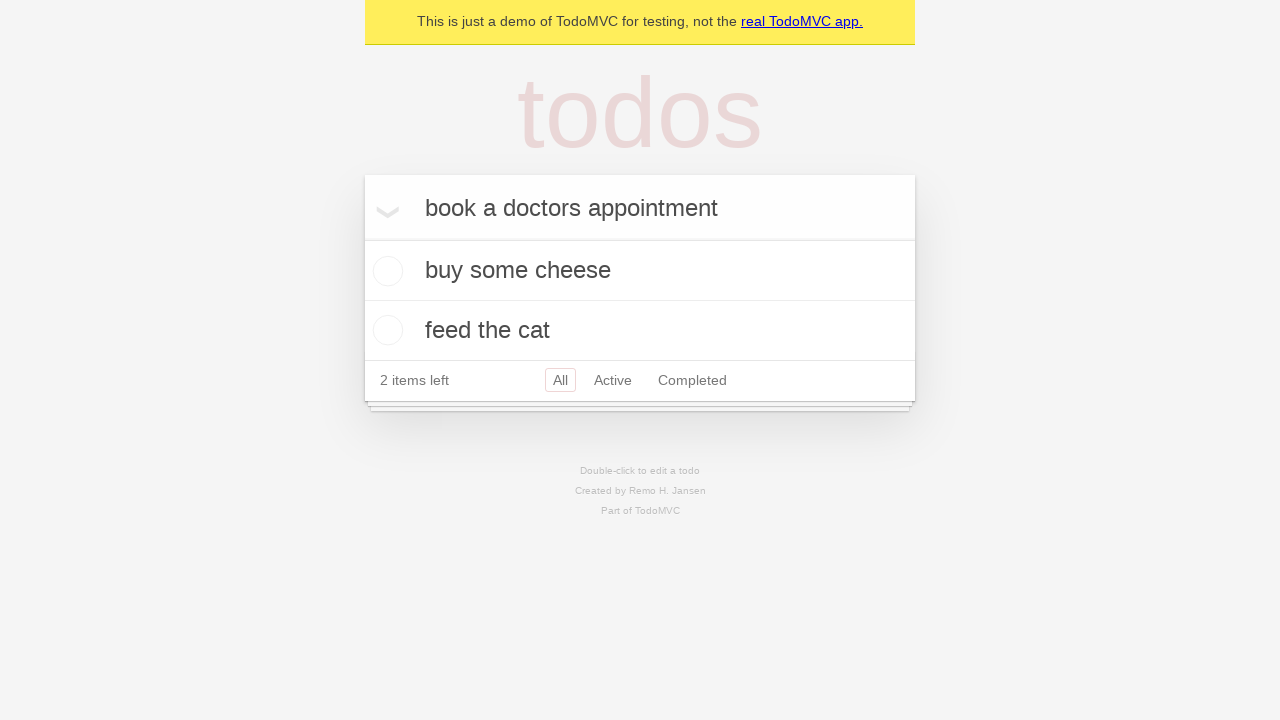

Pressed Enter to create third todo on internal:attr=[placeholder="What needs to be done?"i]
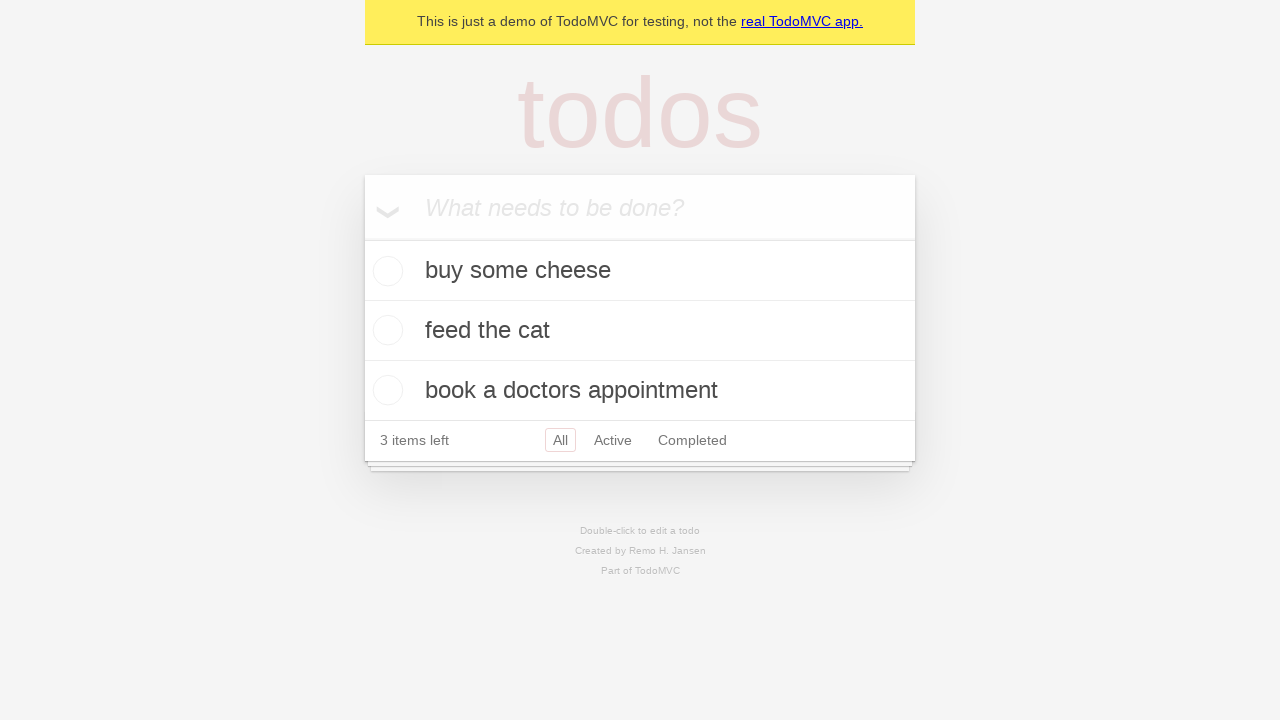

Verified that all 3 todo items were created
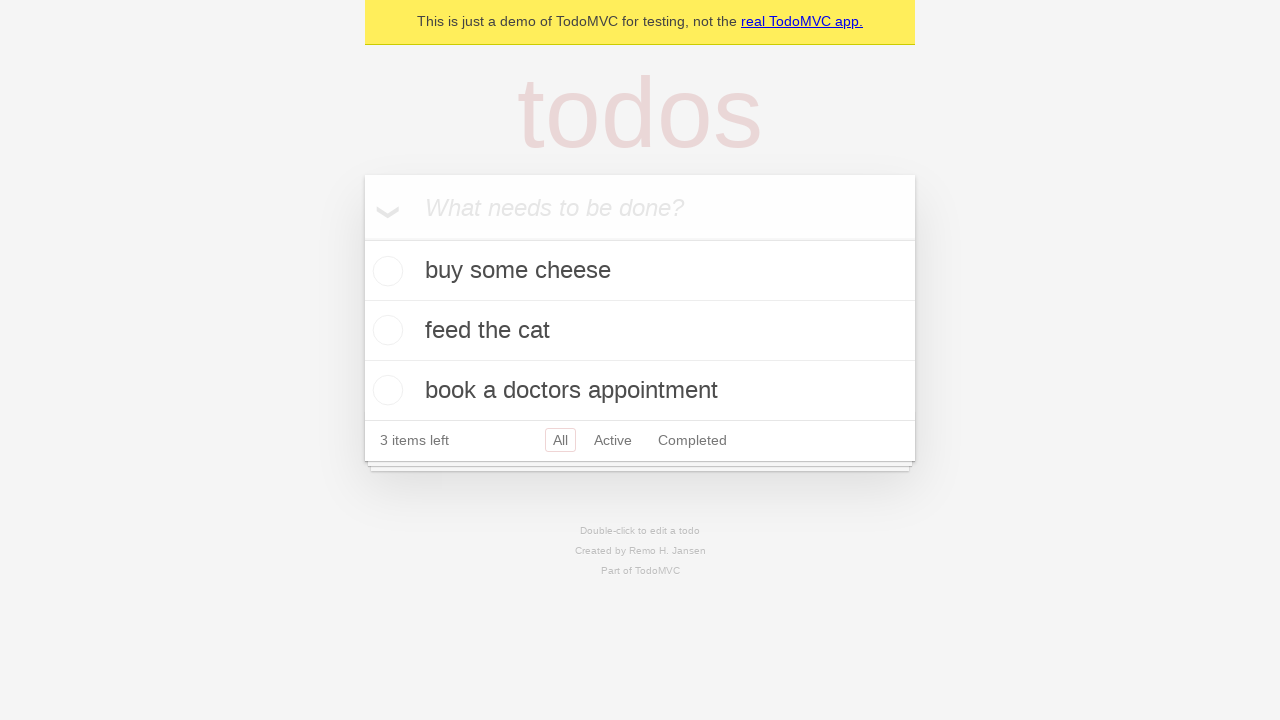

Checked the first todo item as completed at (385, 271) on .todo-list li .toggle >> nth=0
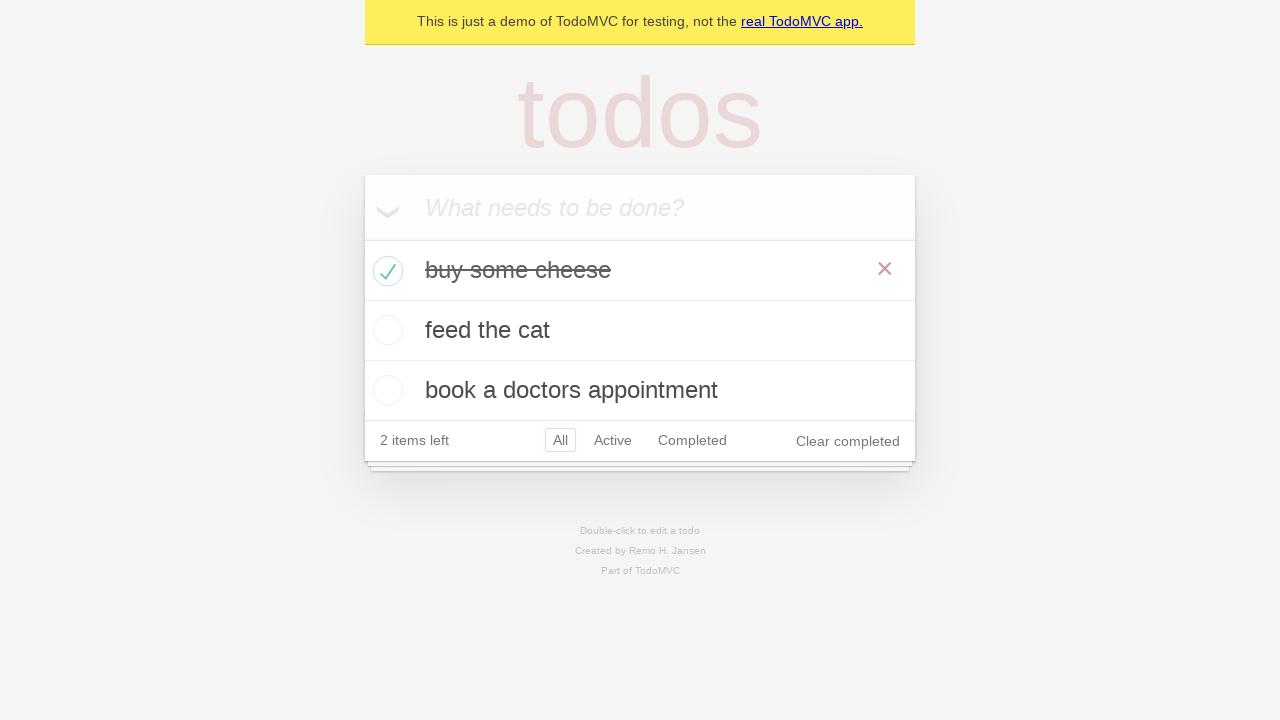

Clicked 'Clear completed' button to remove completed item at (848, 441) on internal:role=button[name="Clear completed"i]
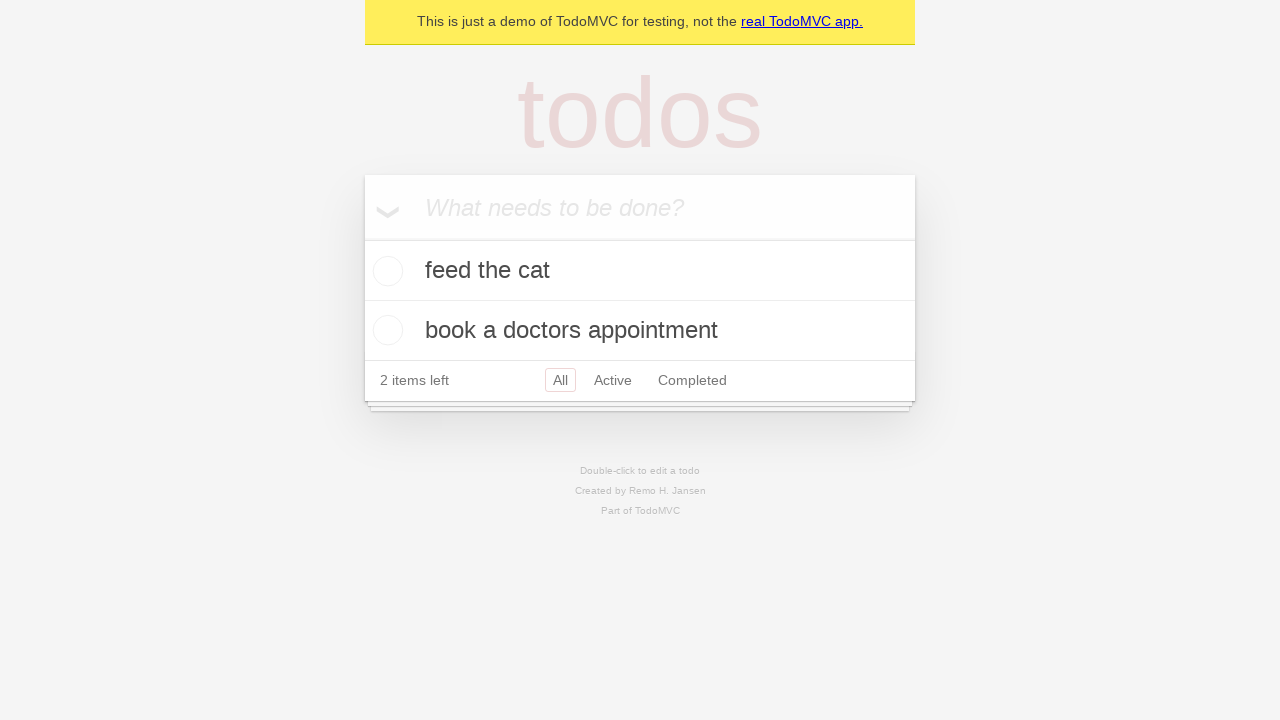

Waited for UI to update after clearing completed item
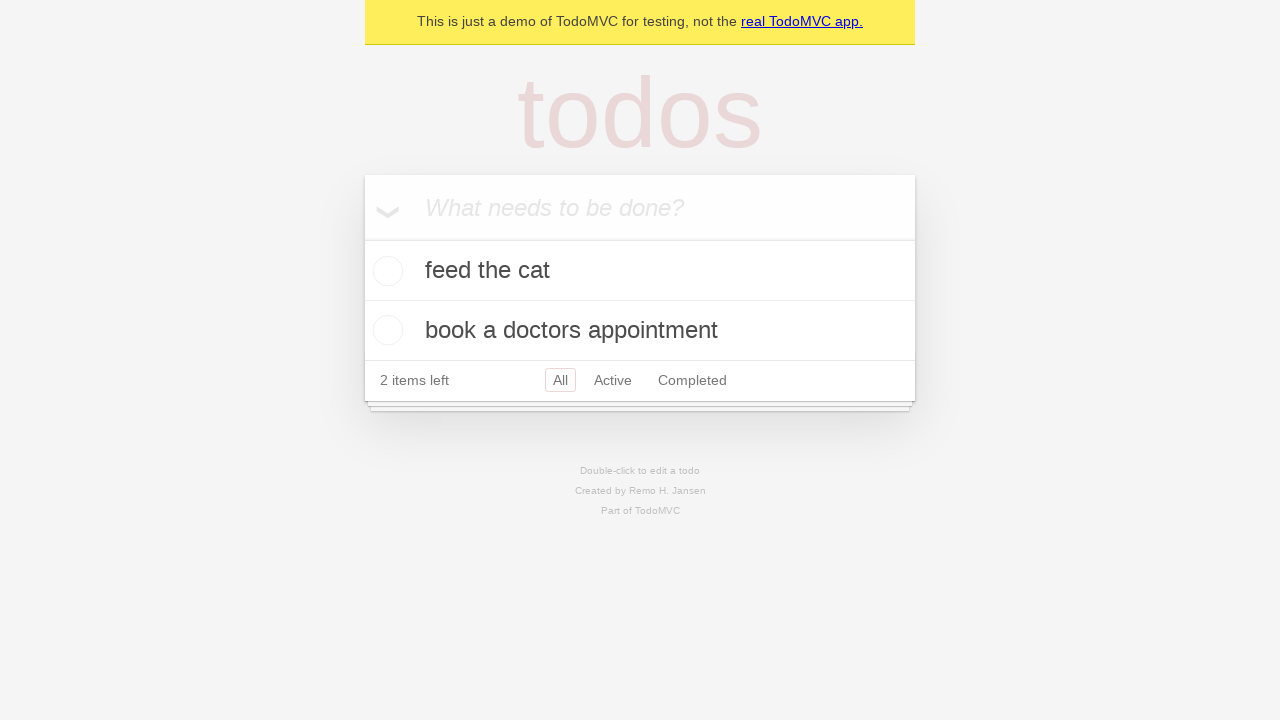

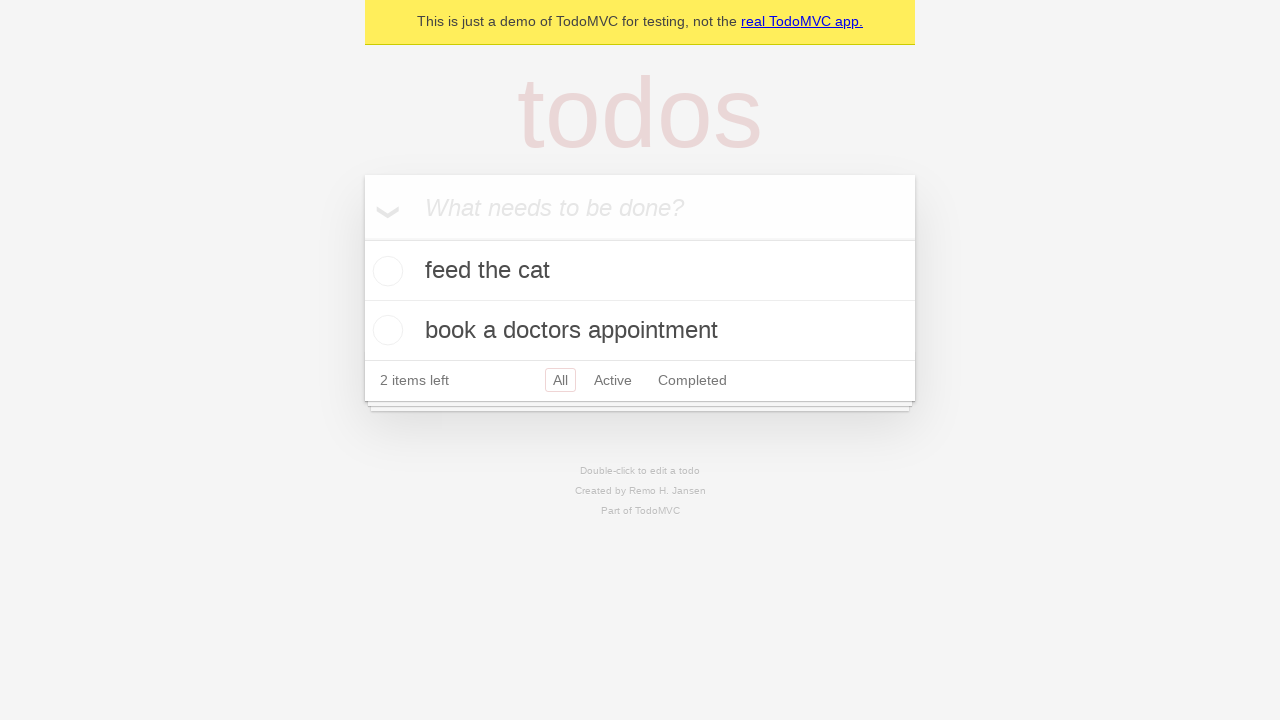